Tests jQuery UI autocomplete functionality by typing "Apple" in the search box and selecting "Applescript" from the dropdown suggestions

Starting URL: https://jqueryui.com/autocomplete/

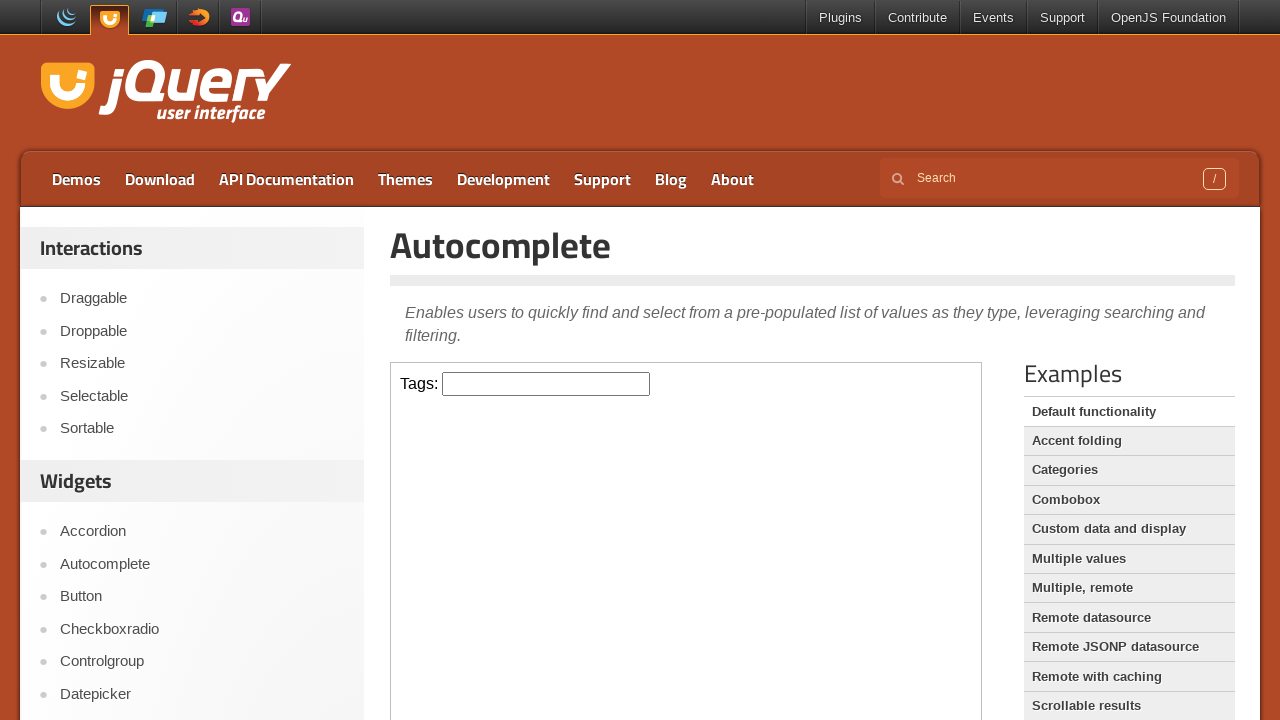

Located the iframe containing the autocomplete demo
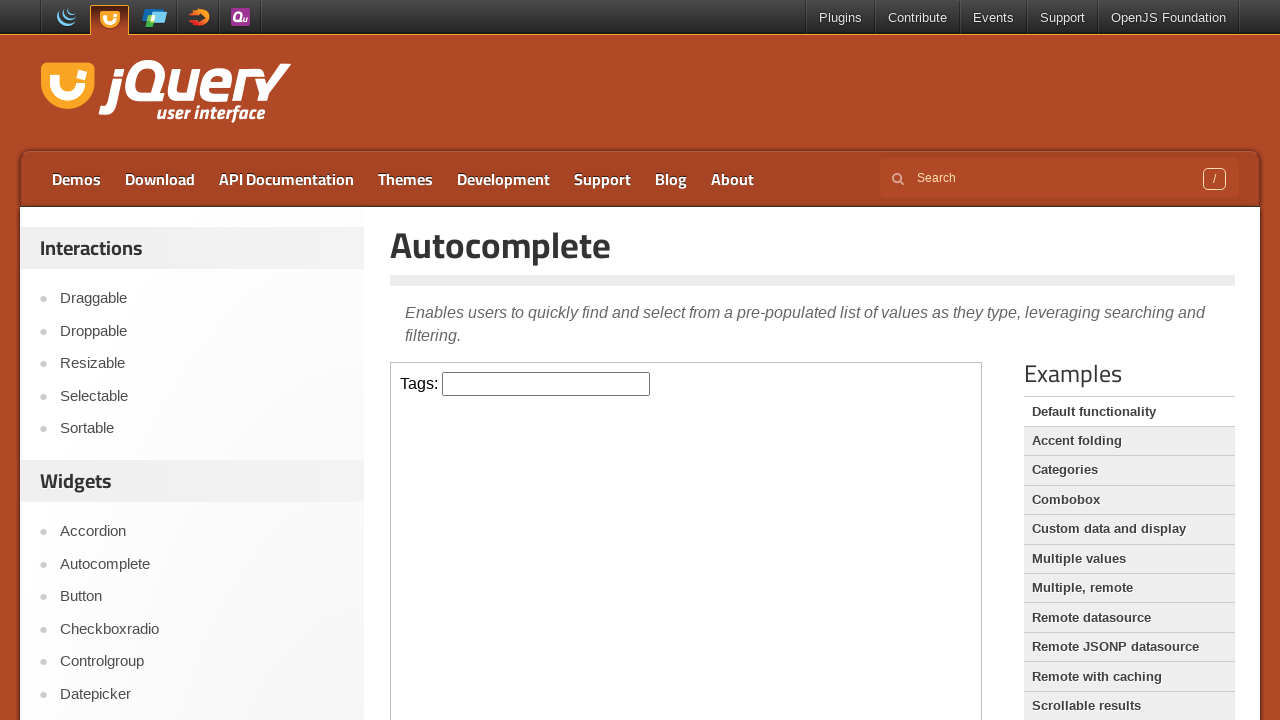

Typed 'Apple' in the autocomplete search box on iframe >> nth=0 >> internal:control=enter-frame >> #tags
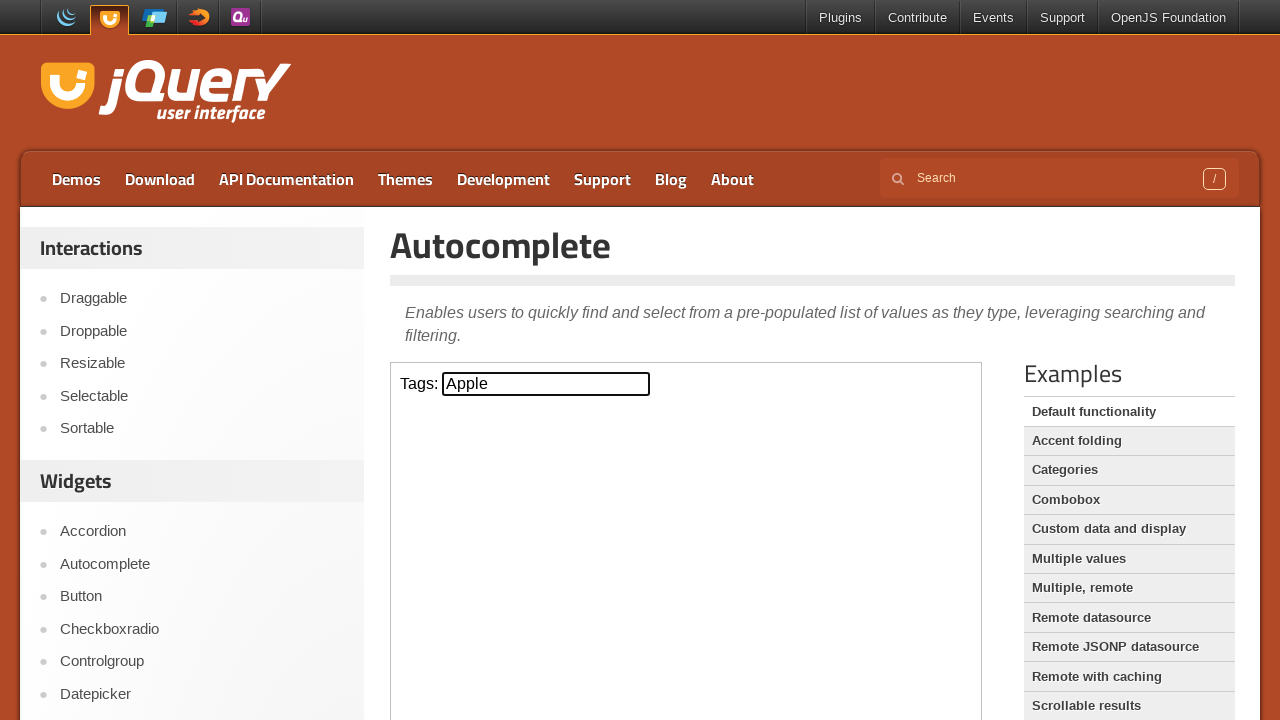

Selected 'Applescript' from the autocomplete dropdown suggestions at (546, 409) on iframe >> nth=0 >> internal:control=enter-frame >> #ui-id-1 div >> nth=0
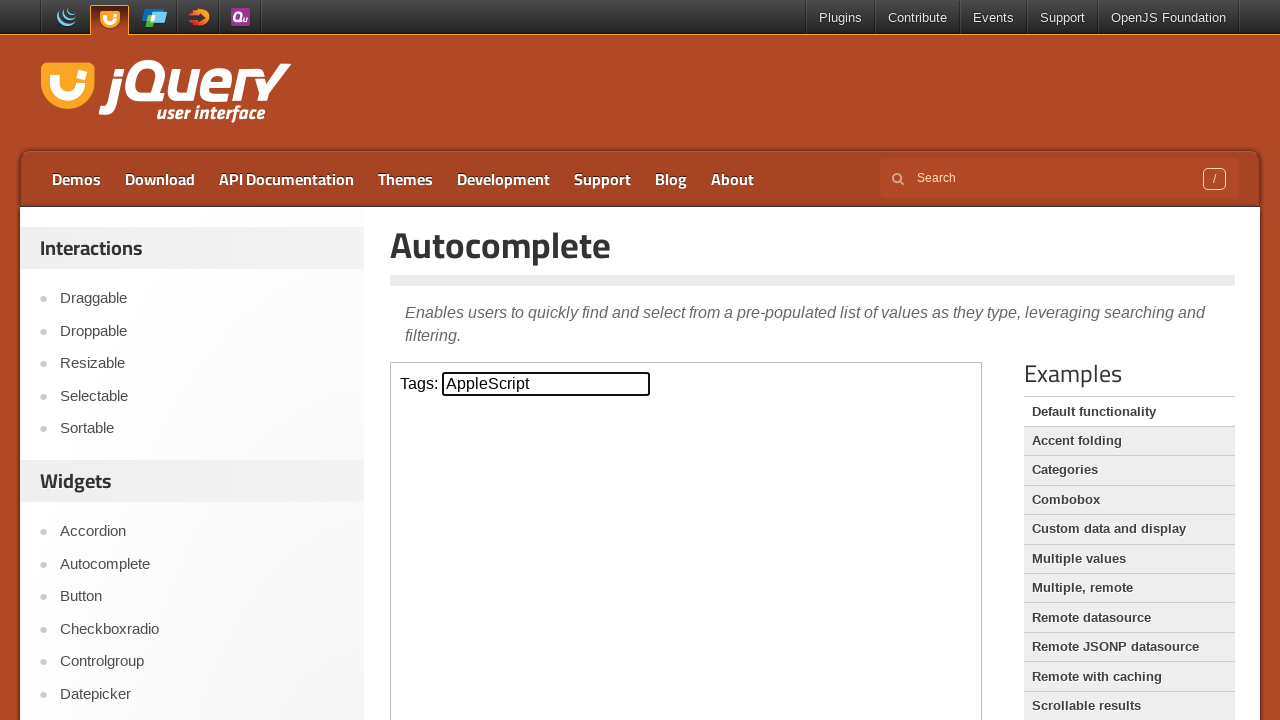

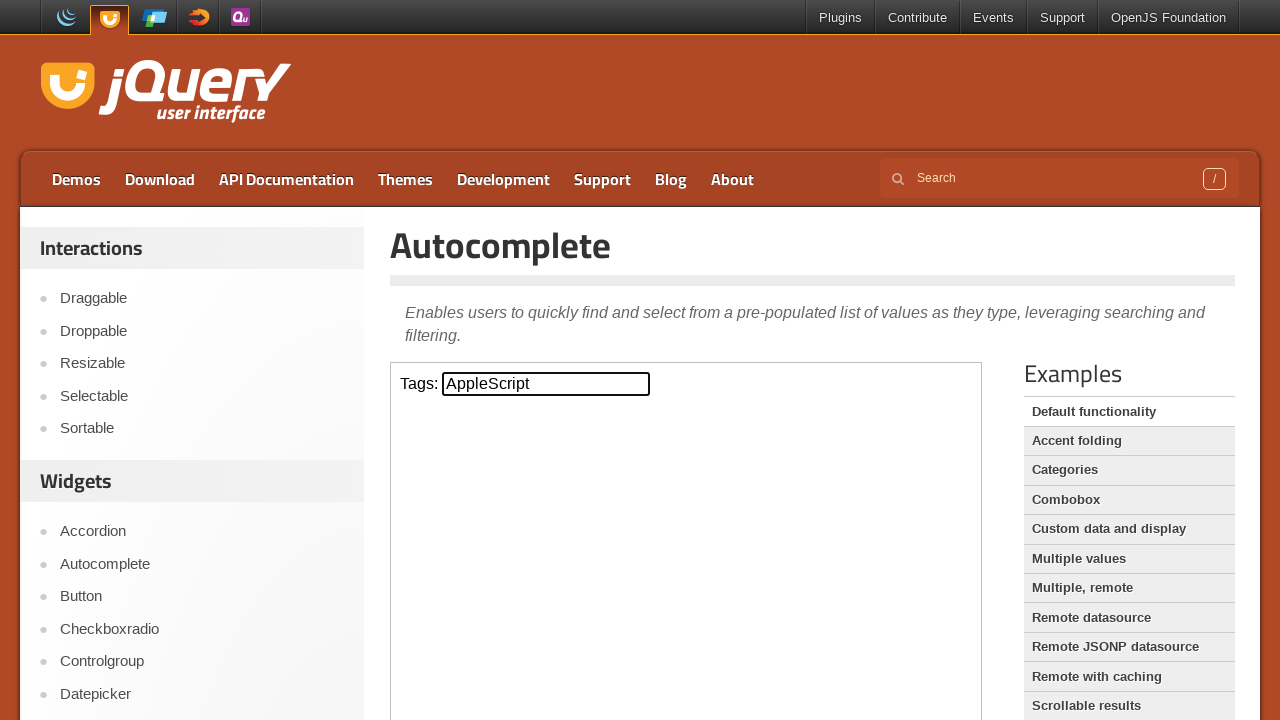